Fills out a simple form with first name, last name, city, and country fields, then clicks the submit button to test basic form submission functionality.

Starting URL: http://suninjuly.github.io/simple_form_find_task.html

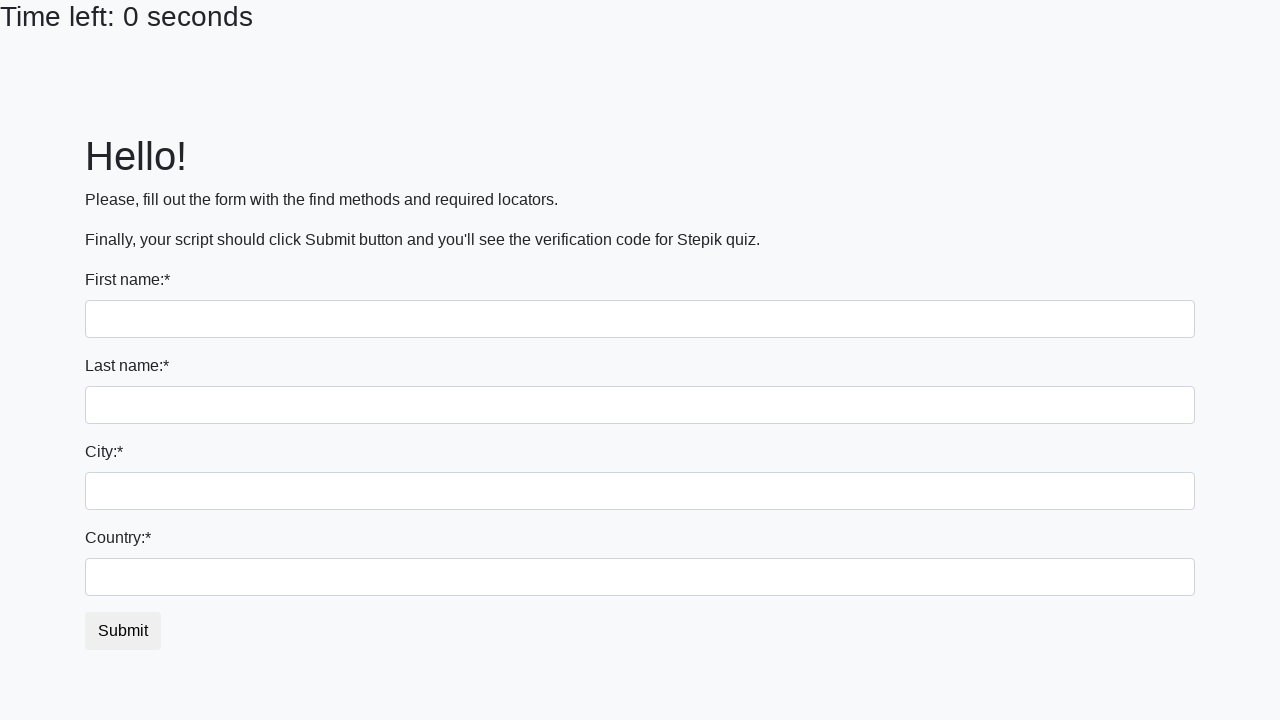

Filled first name field with 'Ivan' on input[name='first_name']
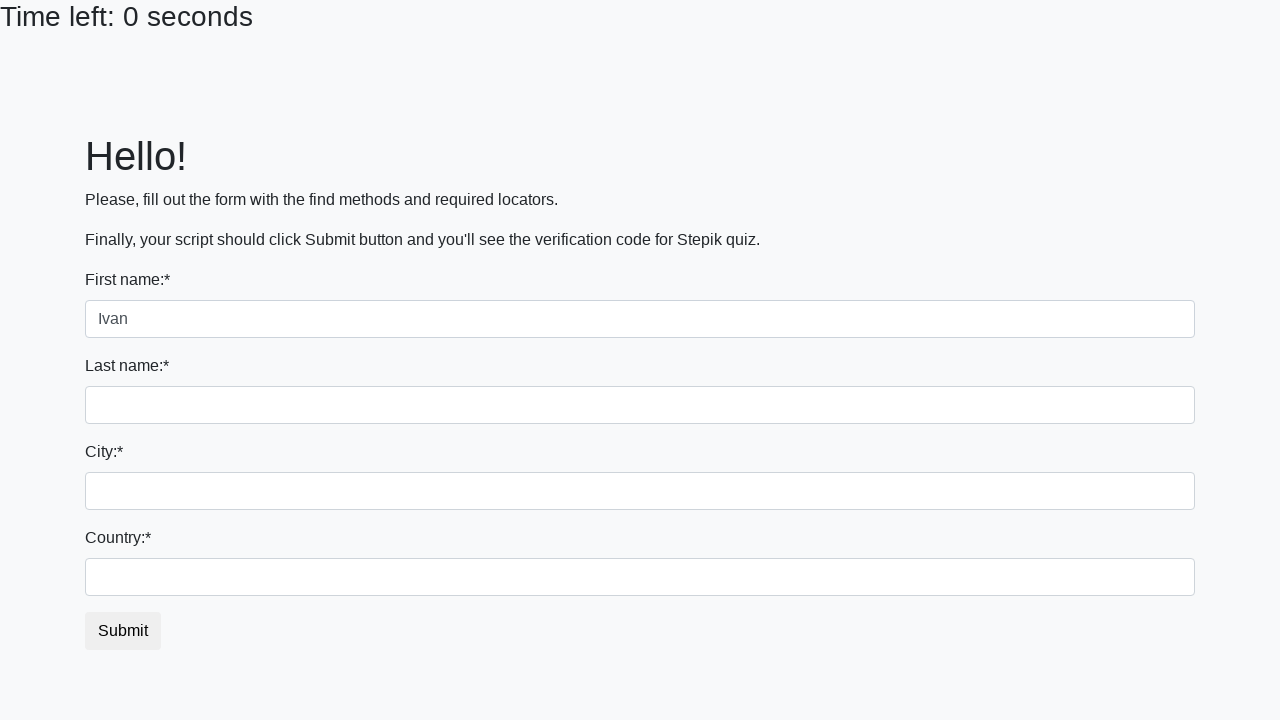

Filled last name field with 'Petrov' on input[name='last_name']
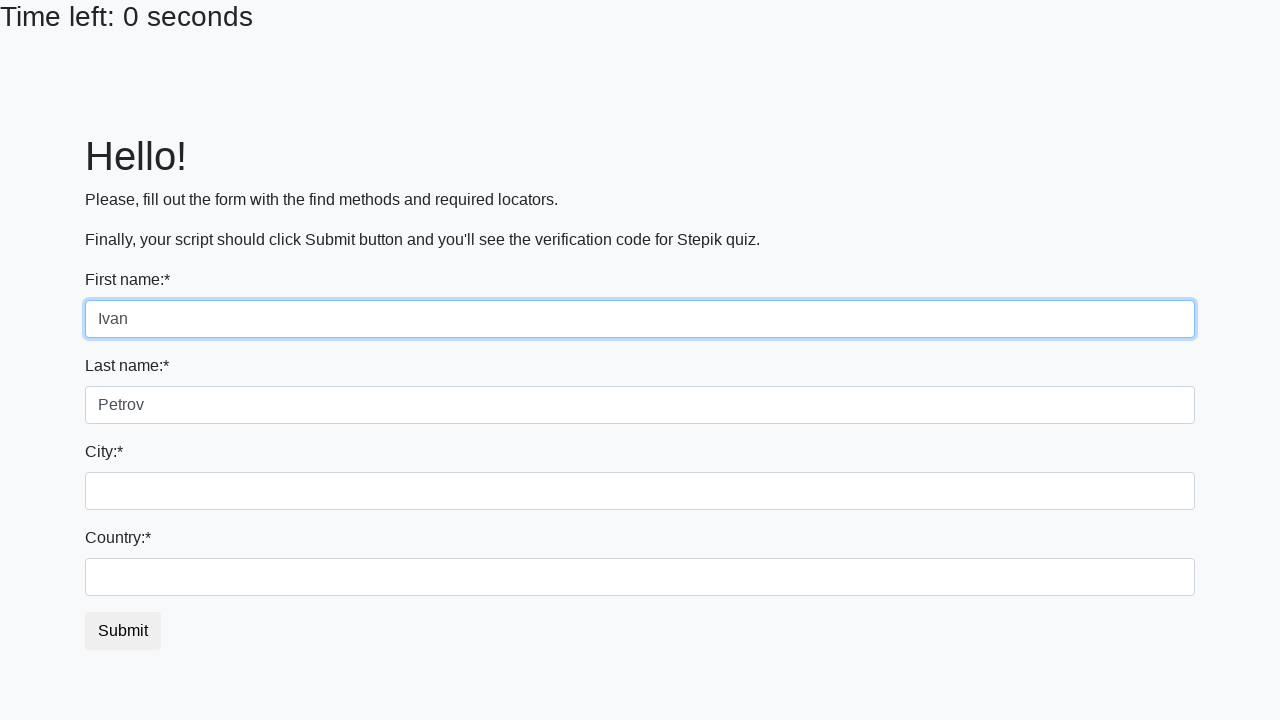

Filled city field with 'Smolensk' on //html/body/div/form/div[3]/input
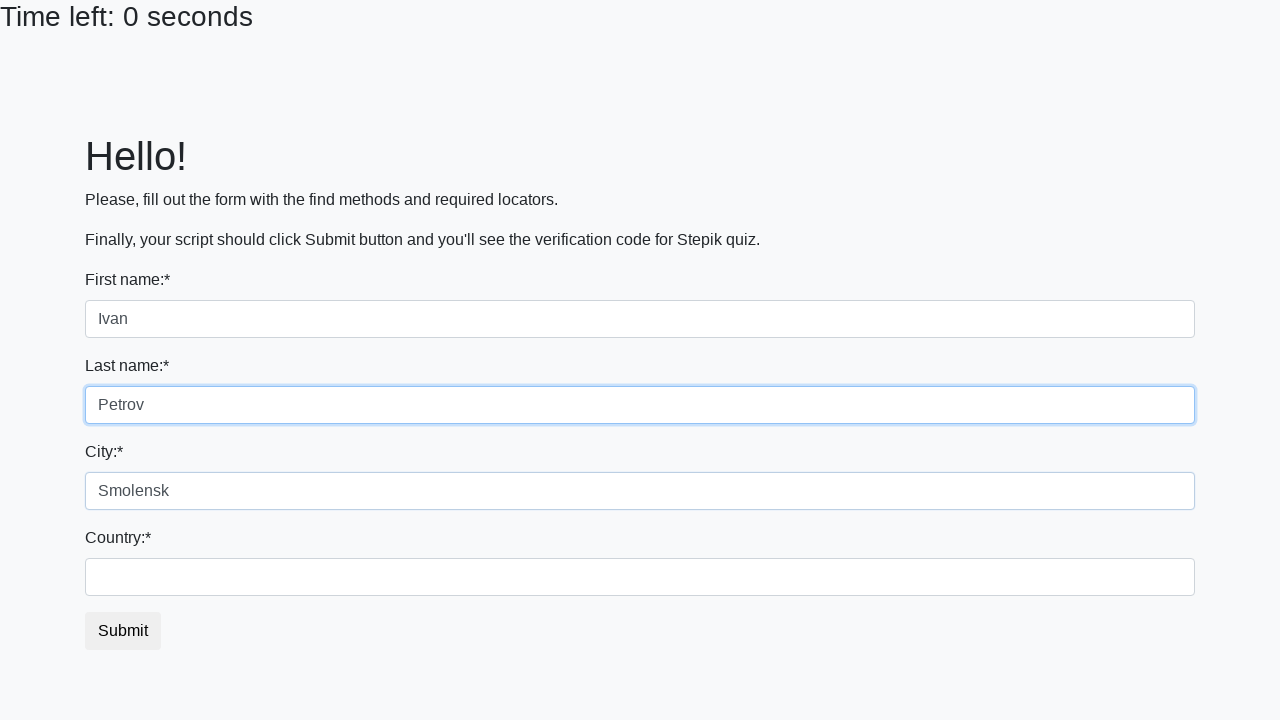

Filled country field with 'Russia' on #country
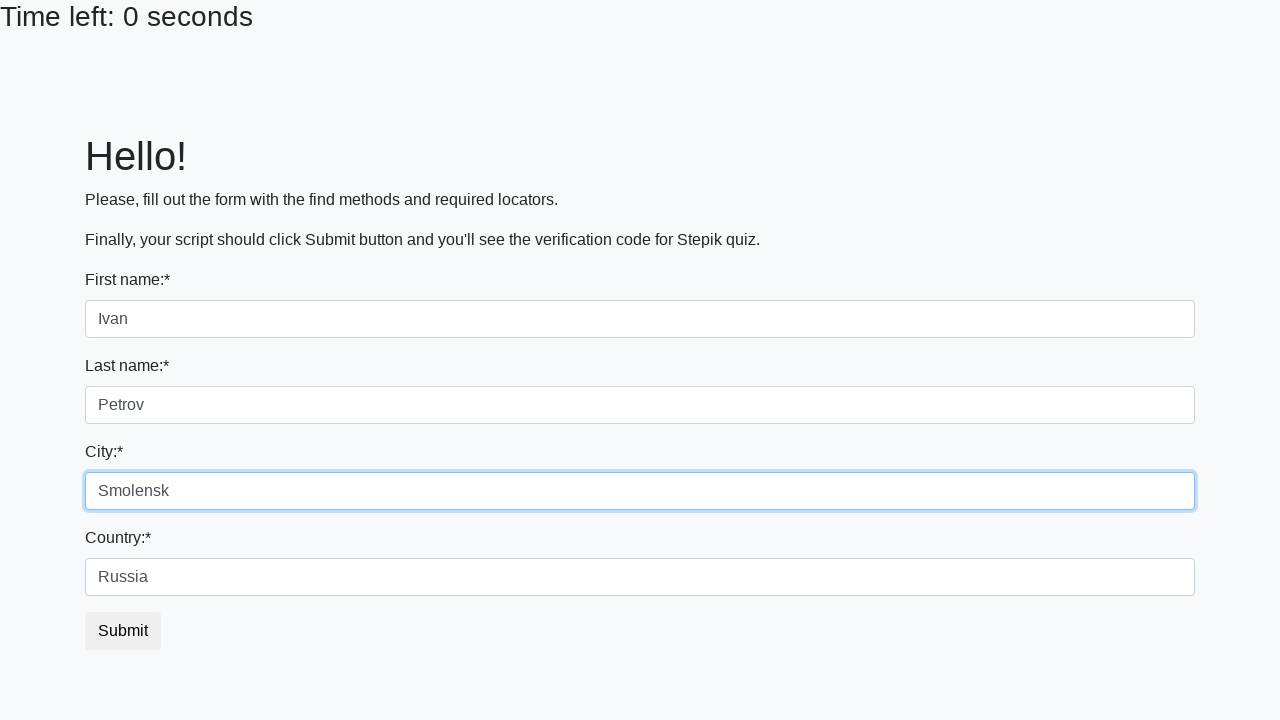

Clicked submit button to submit form at (123, 631) on button.btn
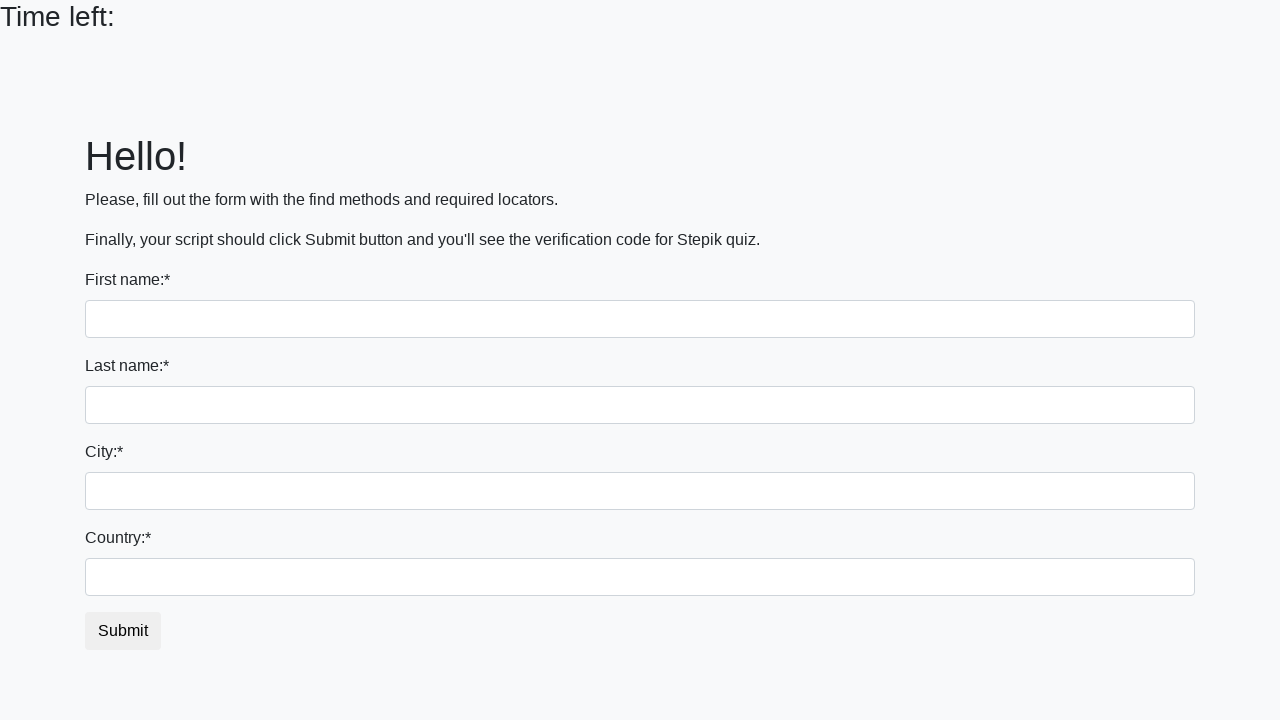

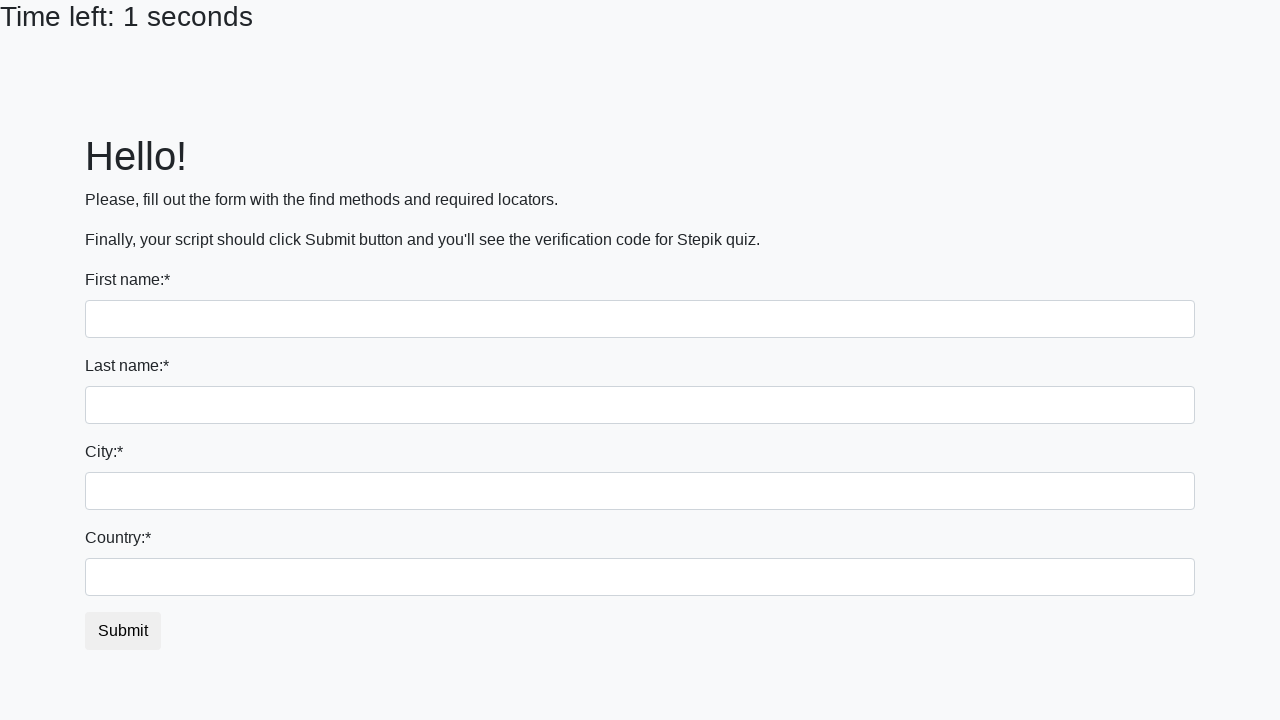